Tests handling of JavaScript confirm dialogs by clicking a button that triggers a confirm dialog and dismissing it

Starting URL: https://the-internet.herokuapp.com/javascript_alerts

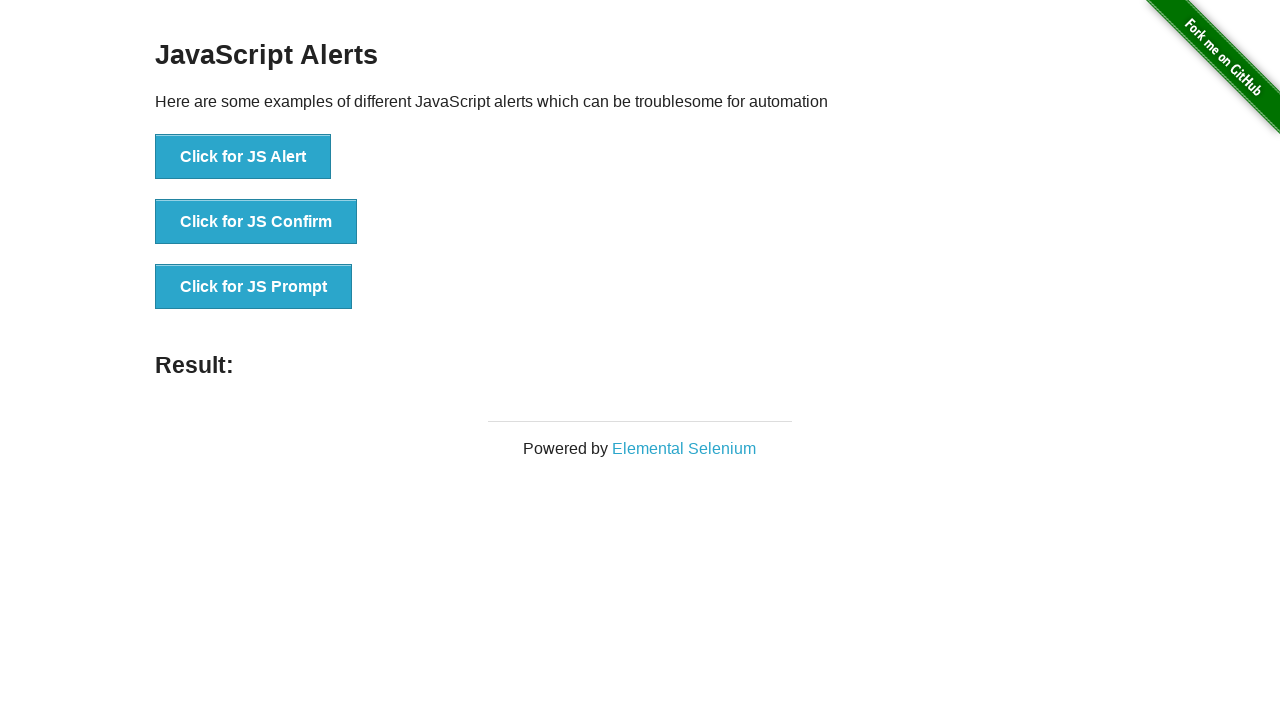

Set up dialog handler to dismiss confirm dialogs
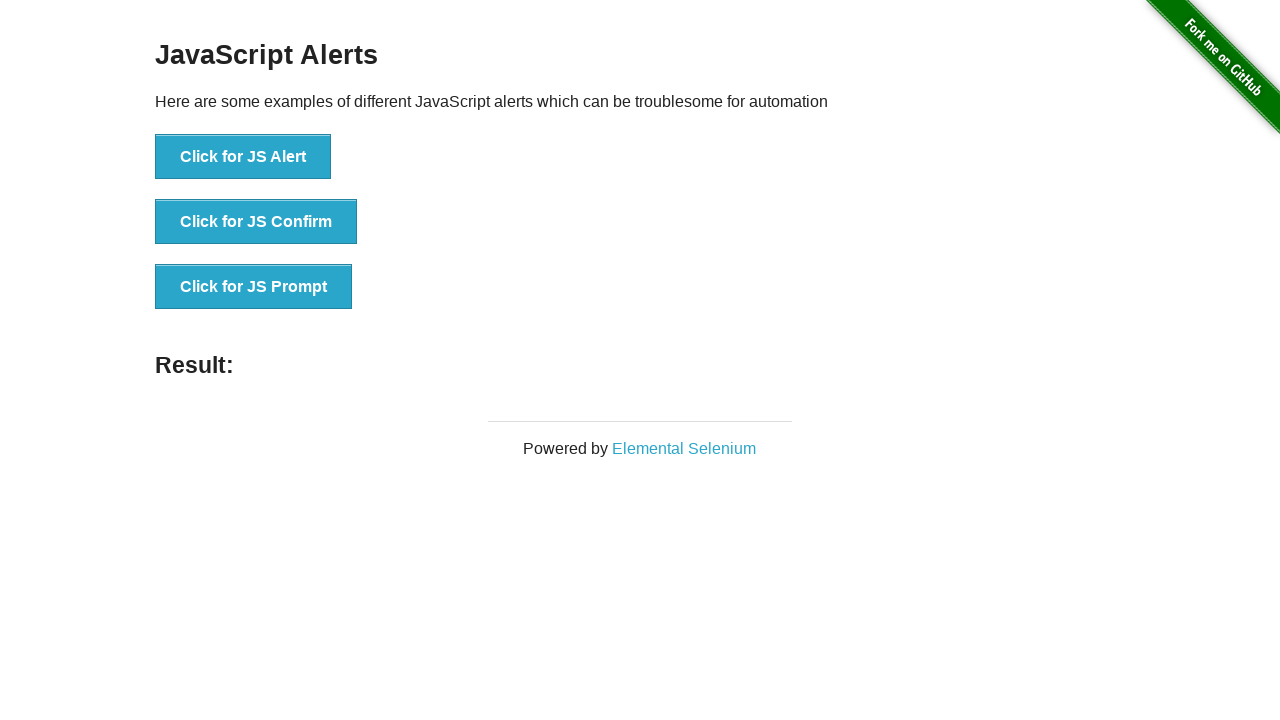

Clicked the JS Confirm button to trigger the confirm dialog at (256, 222) on xpath=//button[contains(text(), "JS Confirm")]
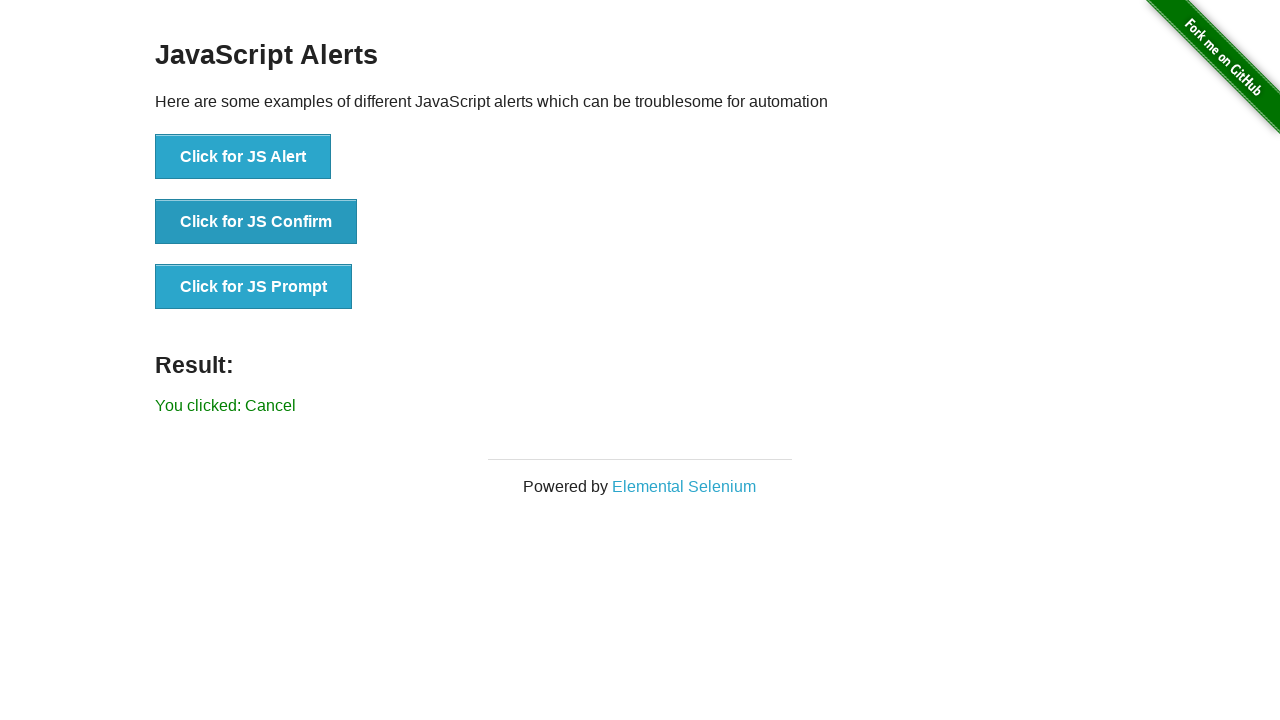

Confirm dialog was dismissed and result message appeared
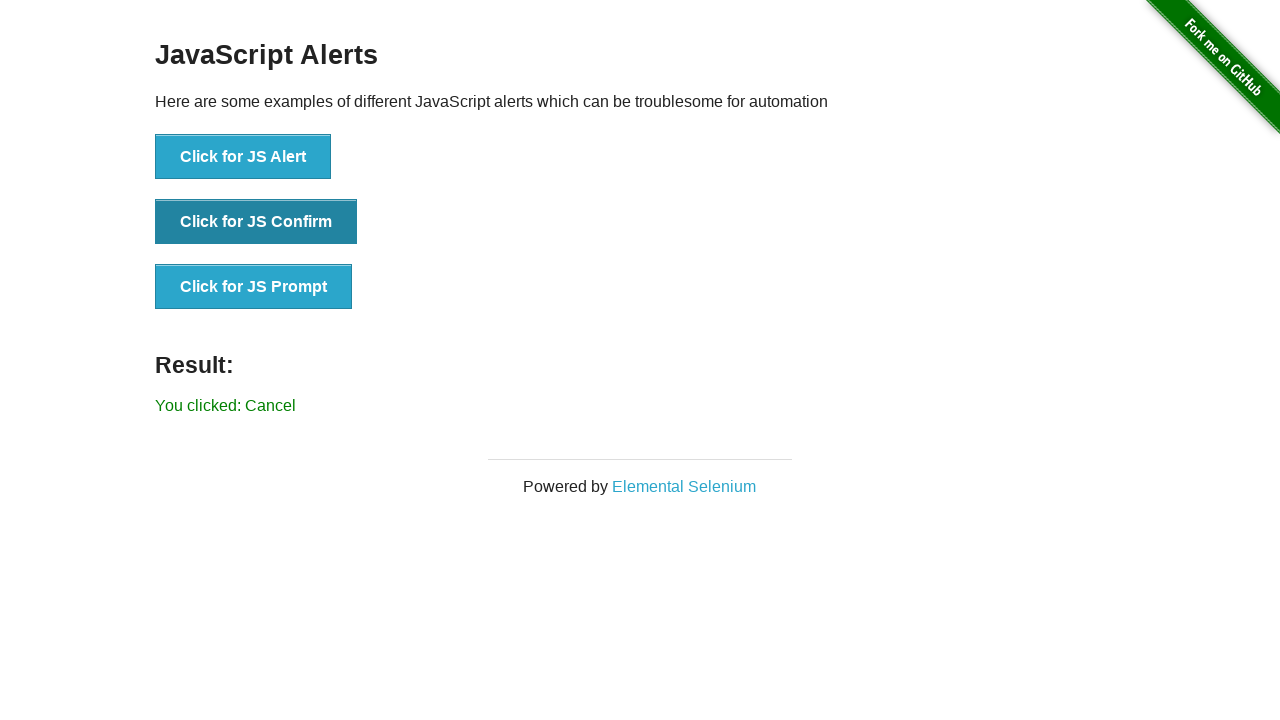

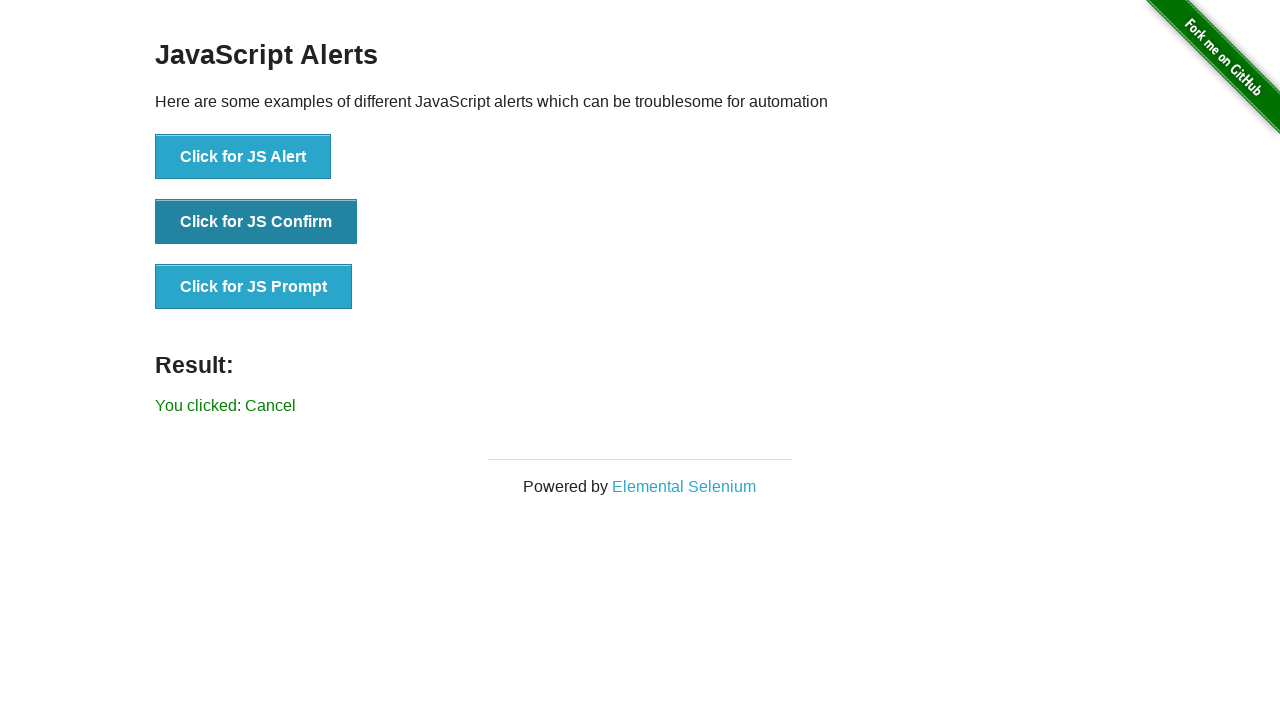